Tests dropdown selection functionality by selecting different options using various methods

Starting URL: https://the-internet.herokuapp.com/dropdown

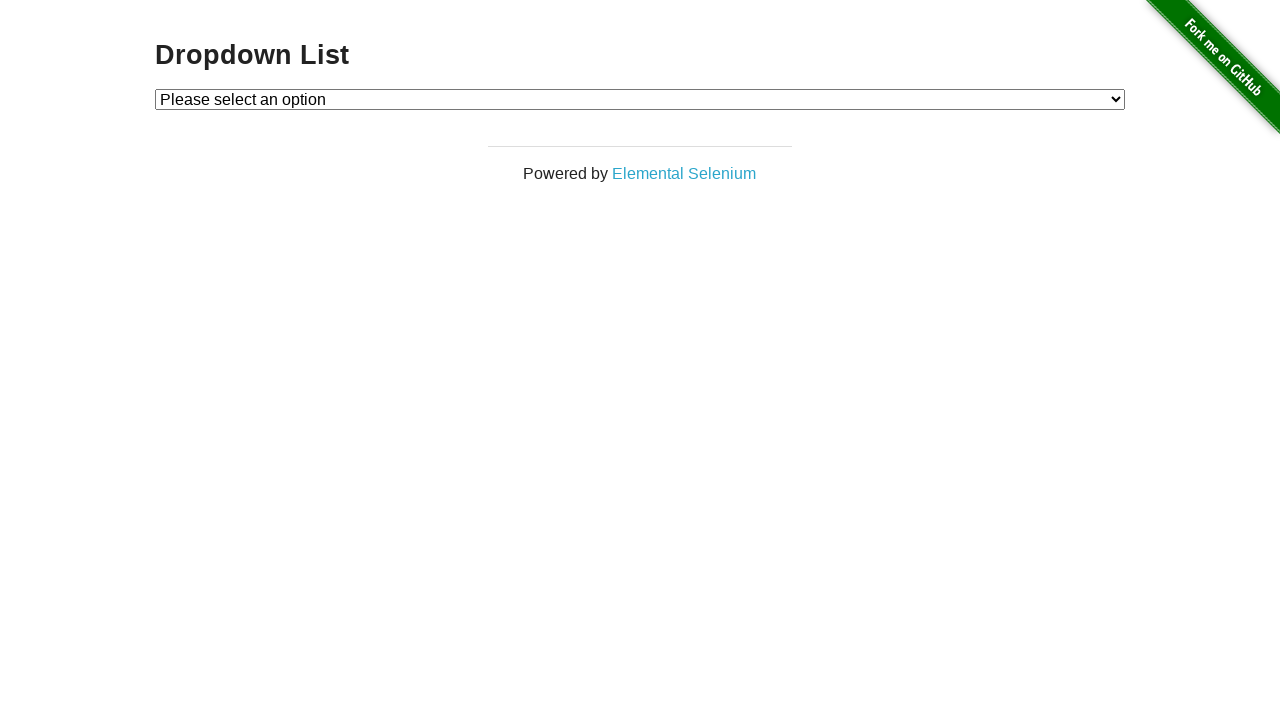

Selected 'Option 1' from dropdown by visible text on select
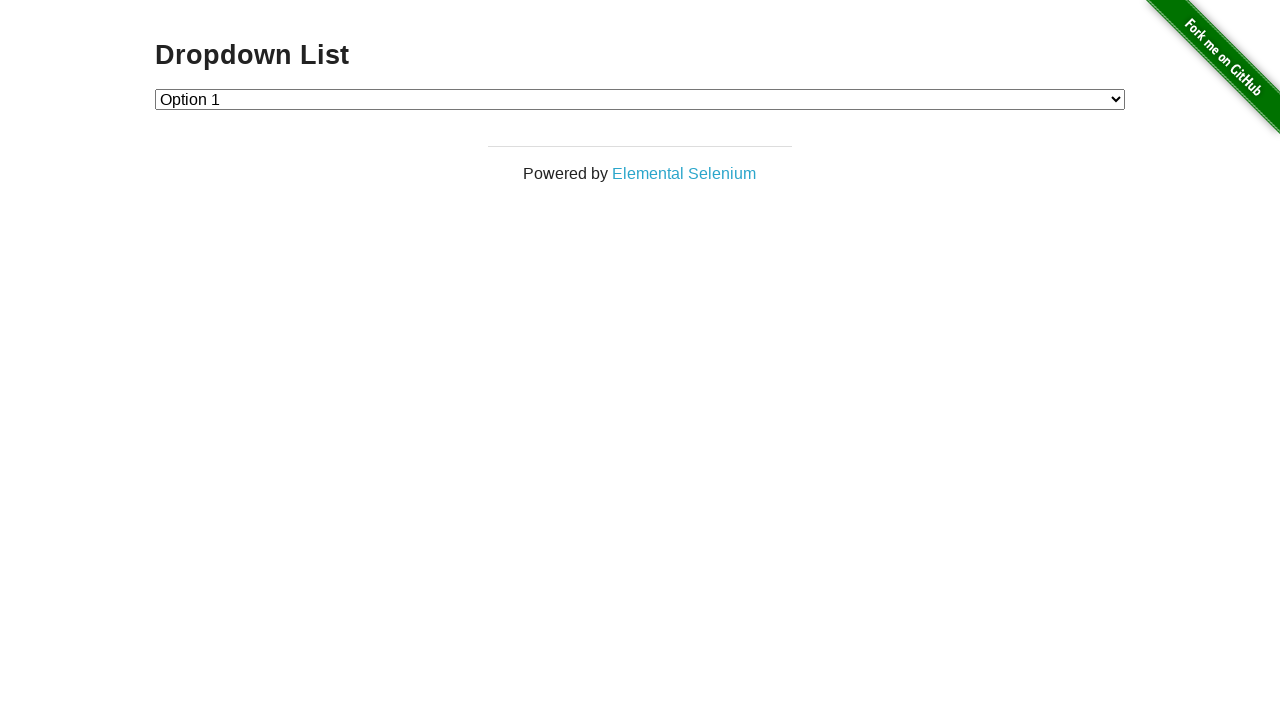

Selected option with value '2' from dropdown on select
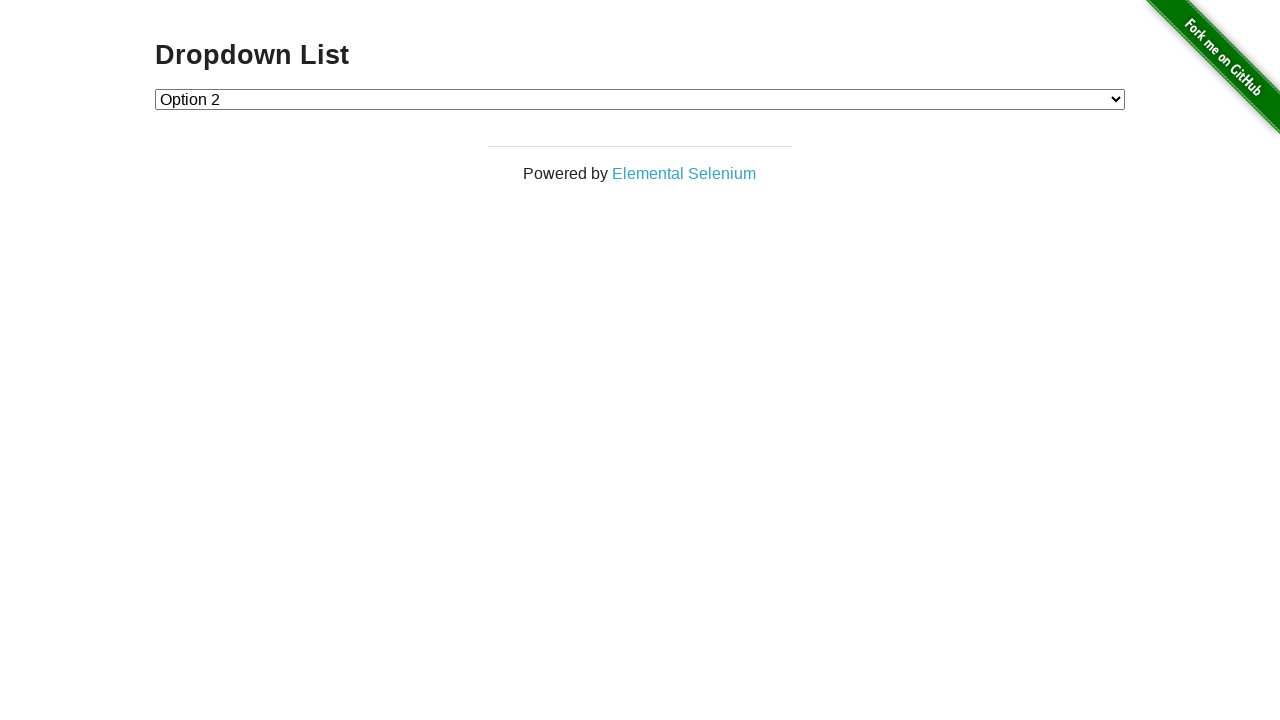

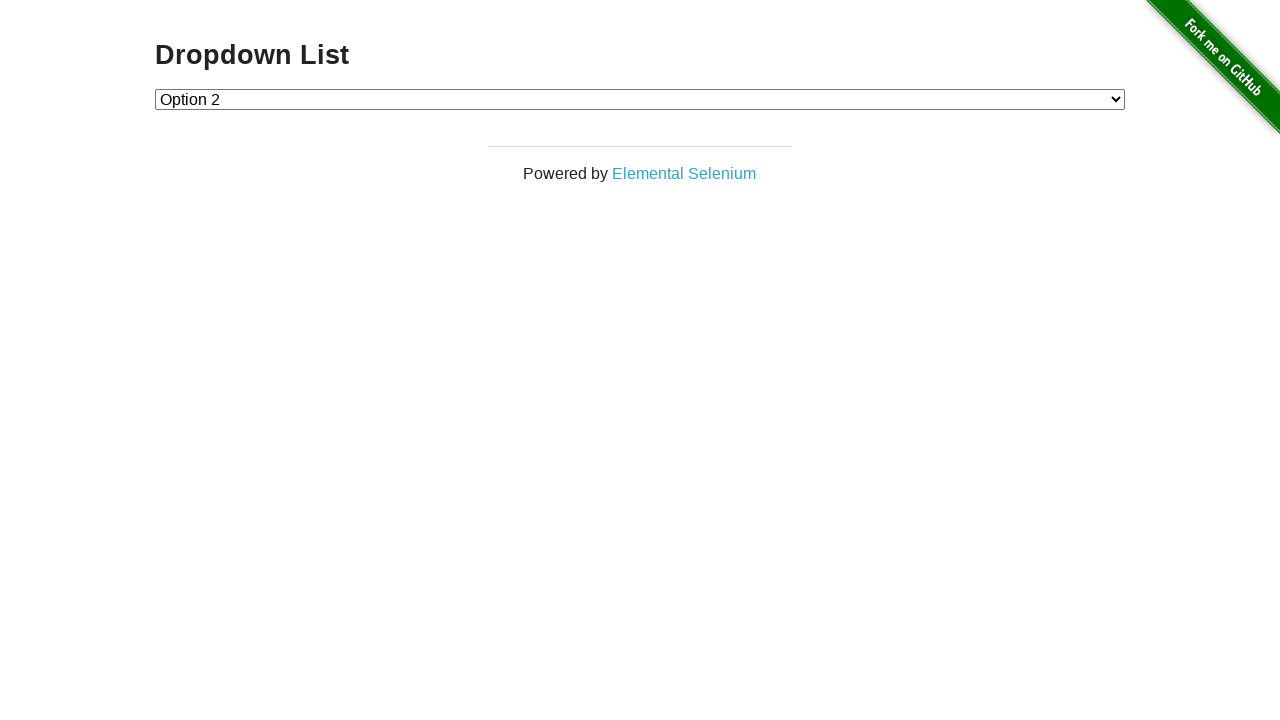